Tests editing a todo item by double-clicking, changing text, and pressing Enter

Starting URL: https://demo.playwright.dev/todomvc

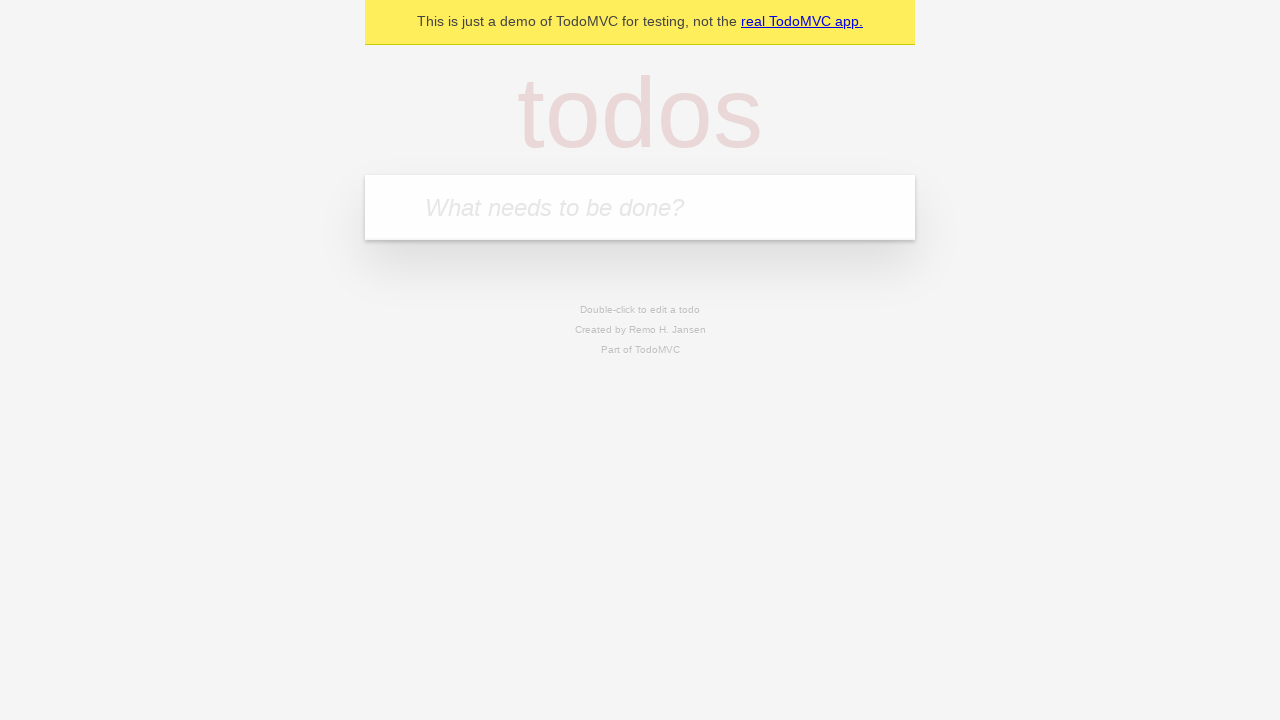

Filled input with first todo item 'buy some cheese' on internal:attr=[placeholder="What needs to be done?"i]
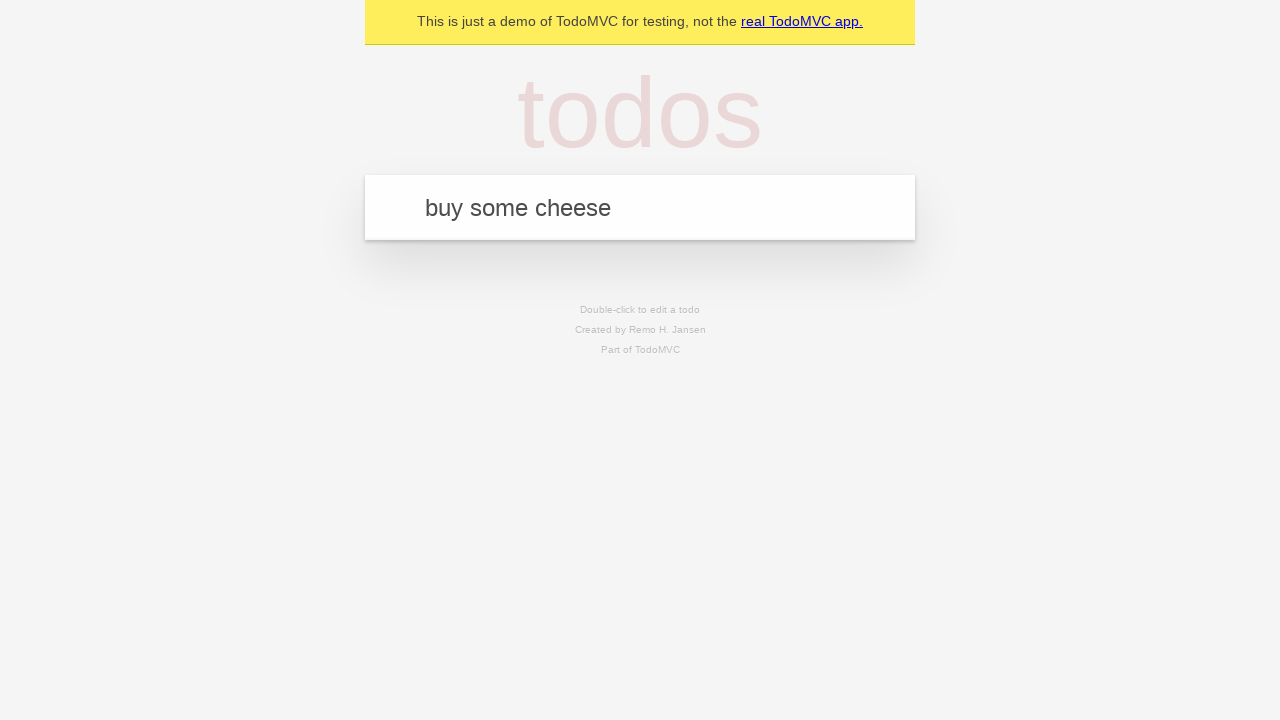

Pressed Enter to create first todo item on internal:attr=[placeholder="What needs to be done?"i]
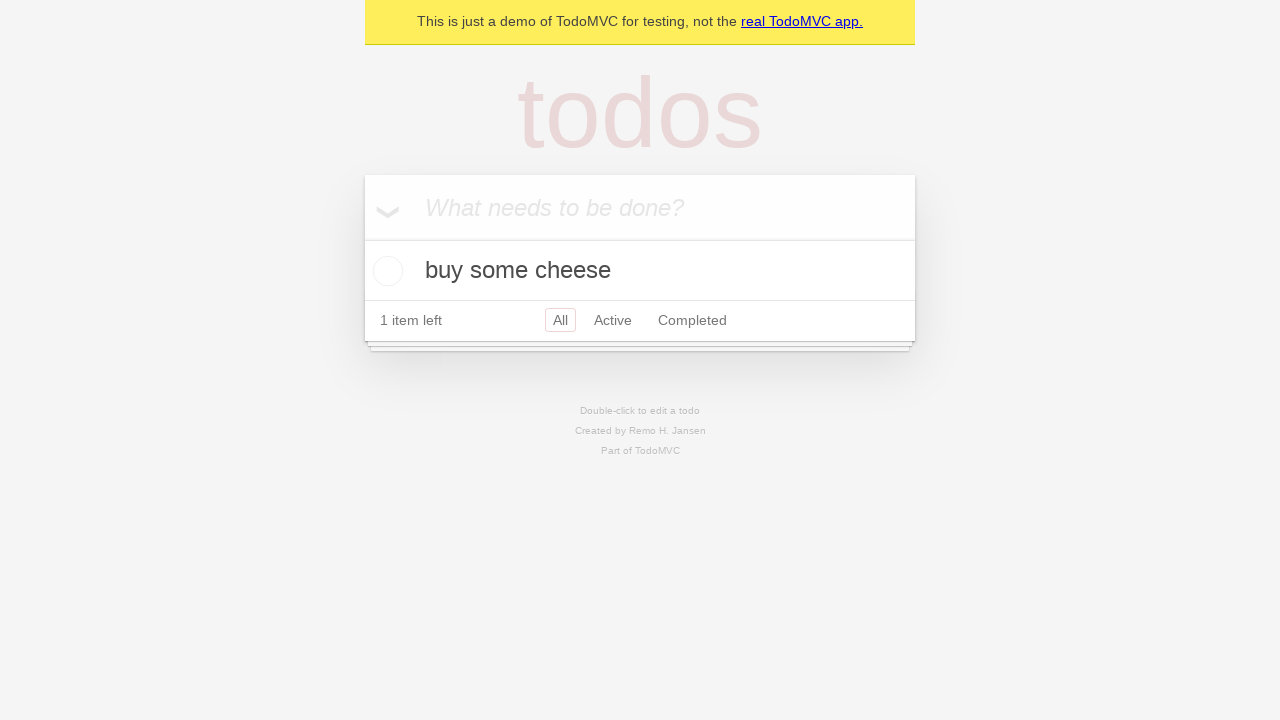

Filled input with second todo item 'feed the cat' on internal:attr=[placeholder="What needs to be done?"i]
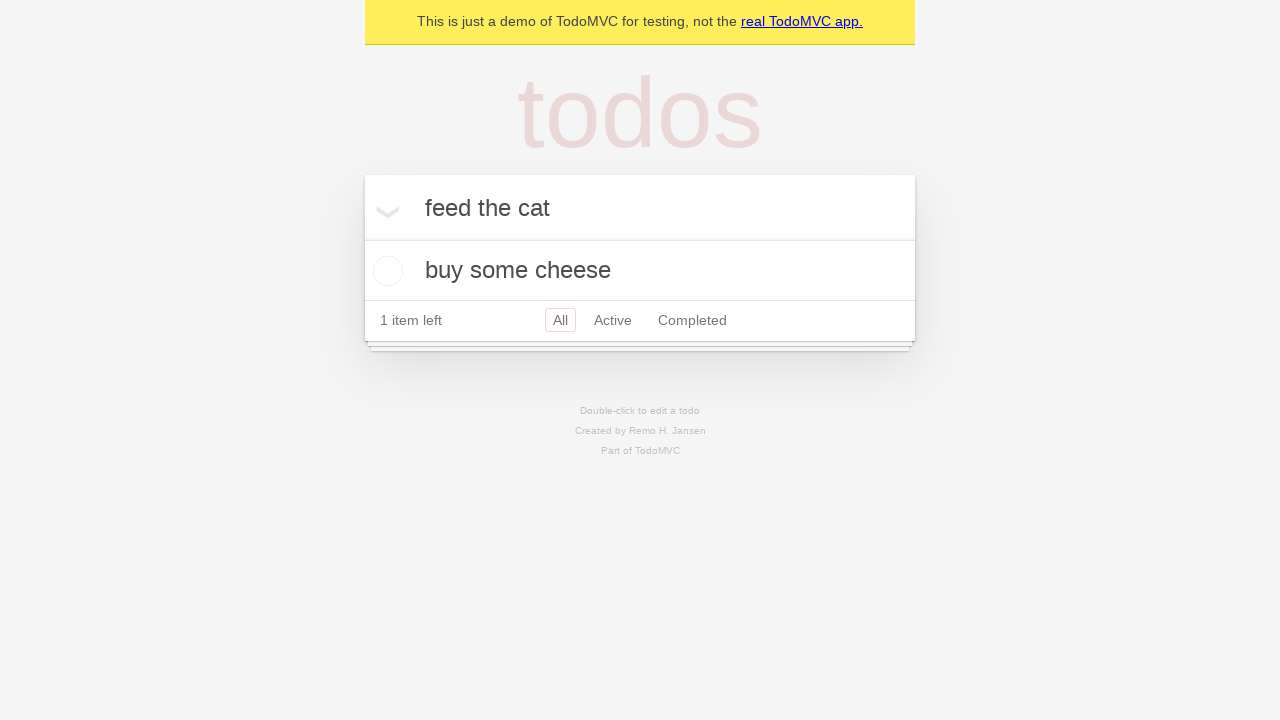

Pressed Enter to create second todo item on internal:attr=[placeholder="What needs to be done?"i]
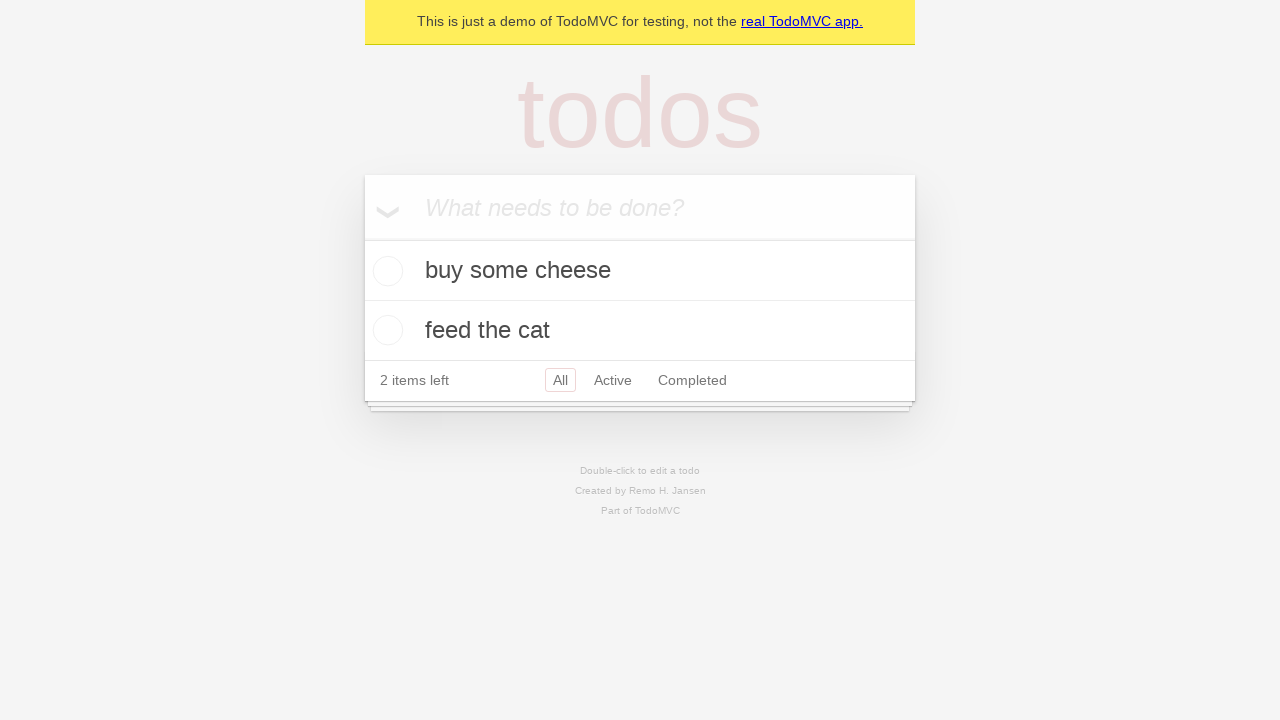

Filled input with third todo item 'book a doctors appointment' on internal:attr=[placeholder="What needs to be done?"i]
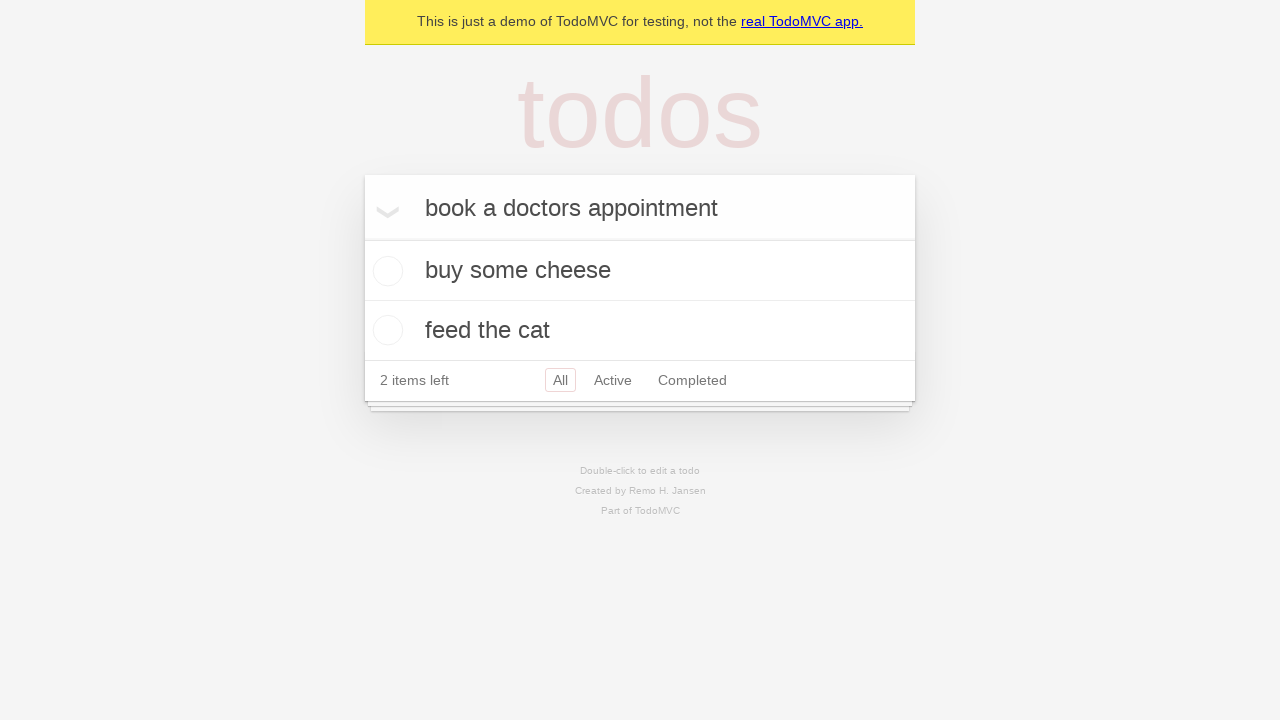

Pressed Enter to create third todo item on internal:attr=[placeholder="What needs to be done?"i]
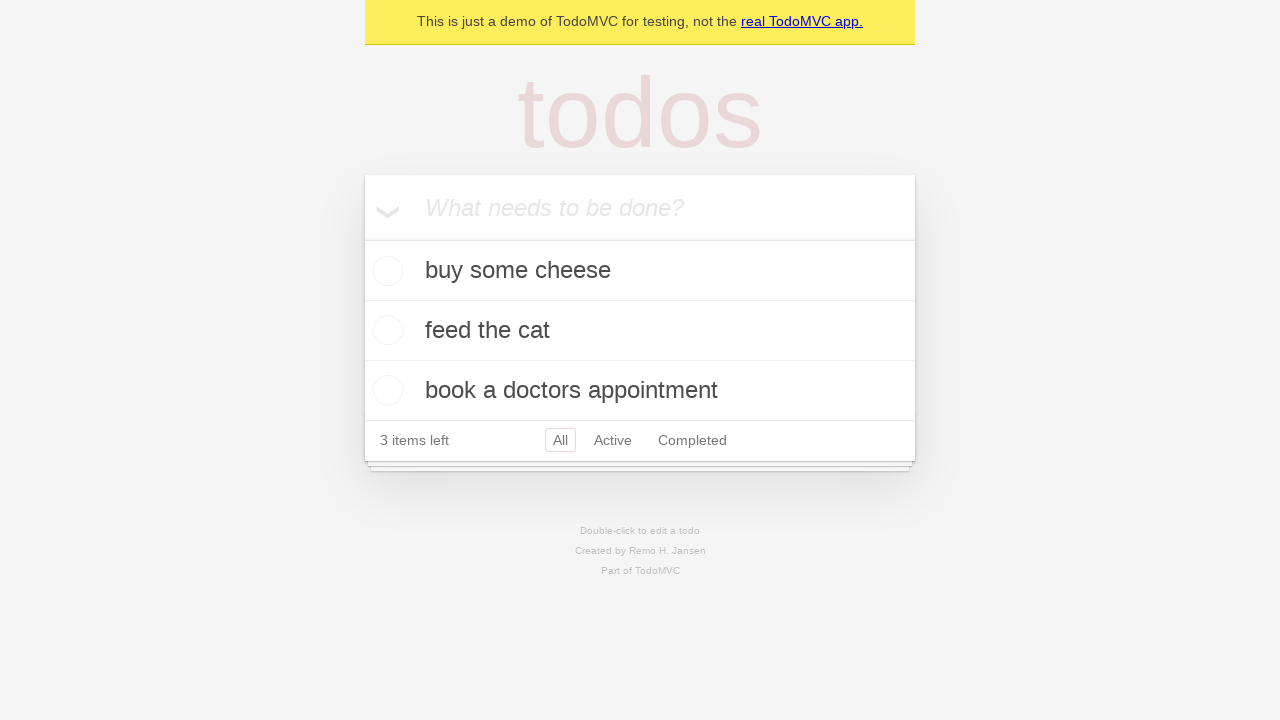

Double-clicked second todo item to enter edit mode at (640, 331) on internal:testid=[data-testid="todo-item"s] >> nth=1
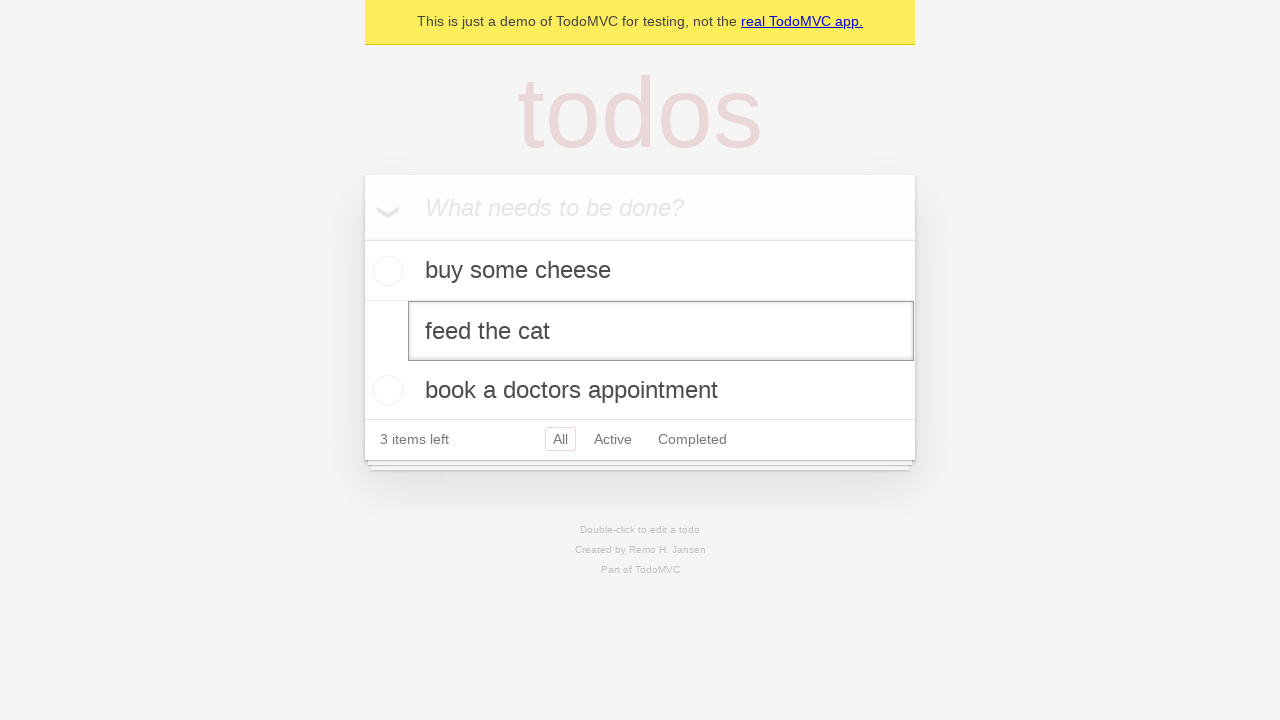

Changed todo text to 'buy some sausages' on internal:testid=[data-testid="todo-item"s] >> nth=1 >> internal:role=textbox[nam
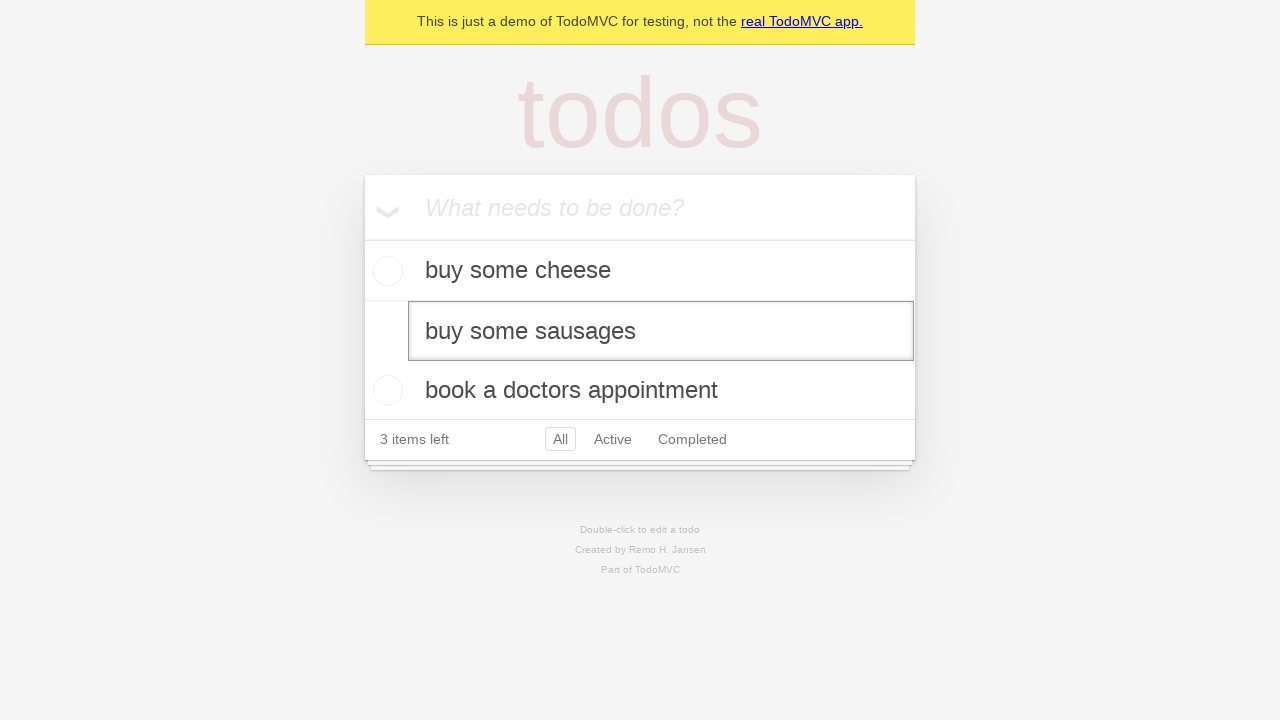

Pressed Enter to save edited todo item on internal:testid=[data-testid="todo-item"s] >> nth=1 >> internal:role=textbox[nam
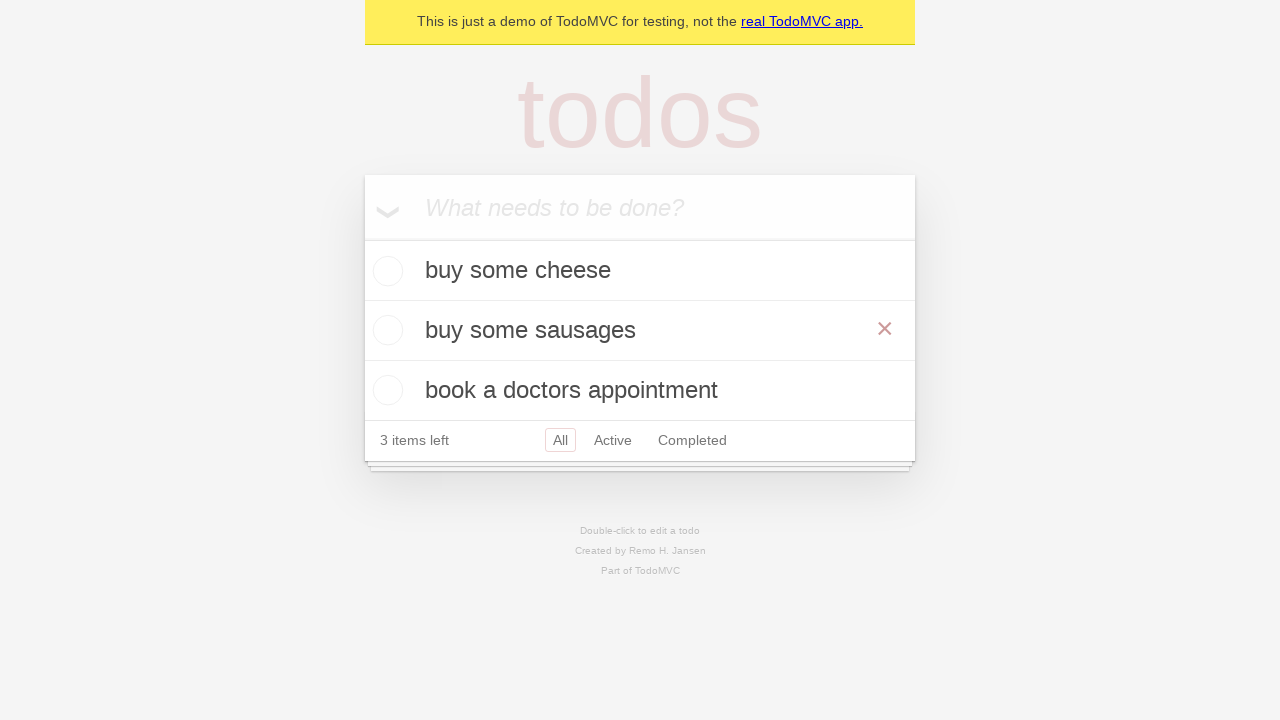

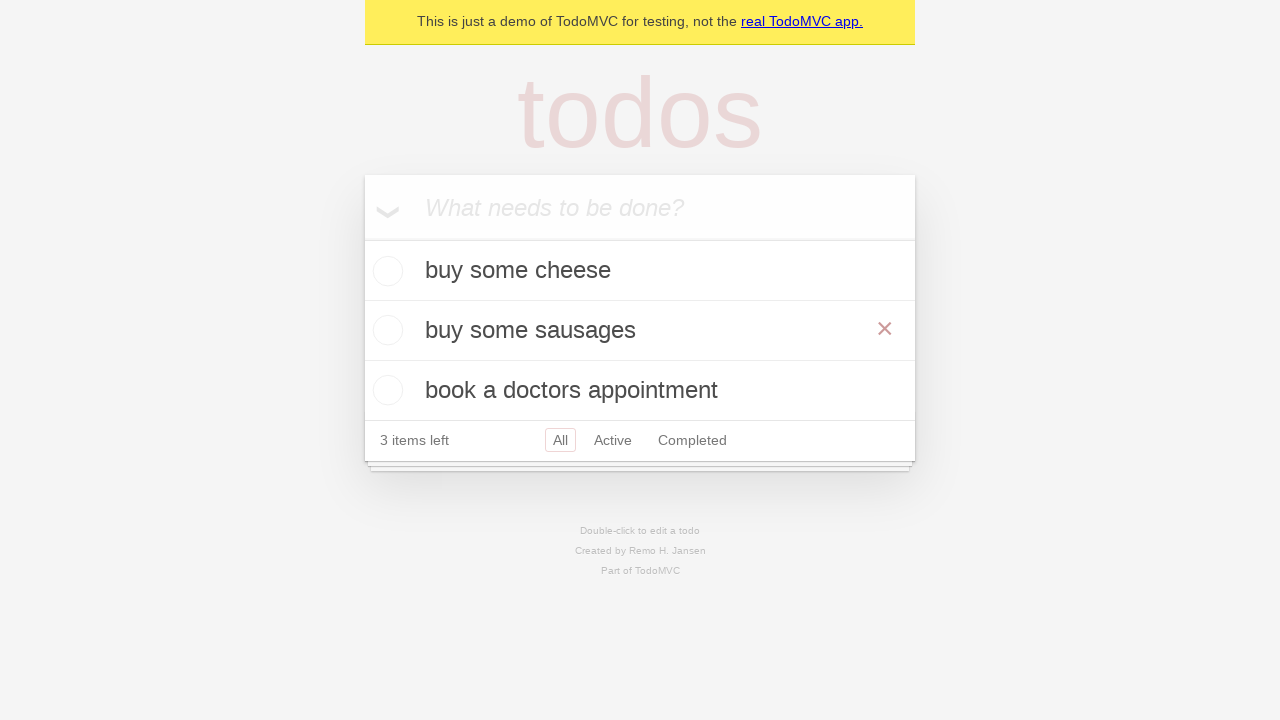